Tests dropdown handling functionality by selecting options from a dropdown list using both visible text and value attributes

Starting URL: https://the-internet.herokuapp.com/dropdown

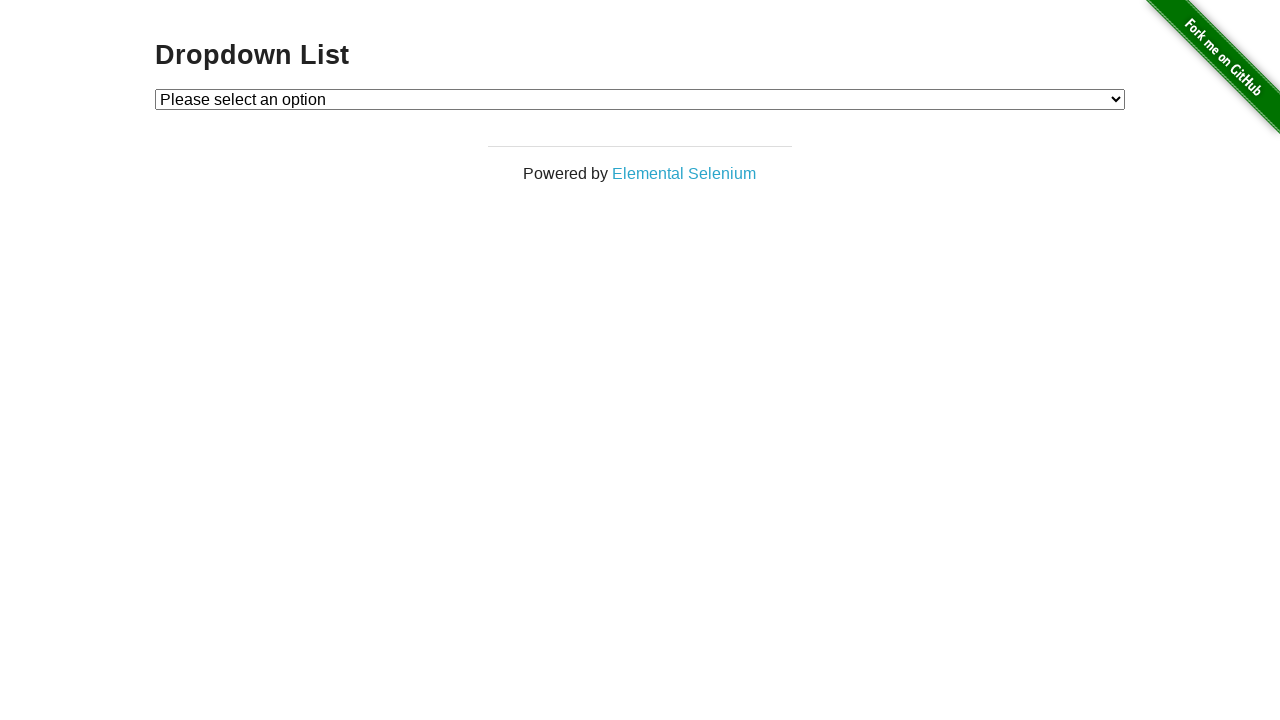

Located dropdown element with id 'dropdown'
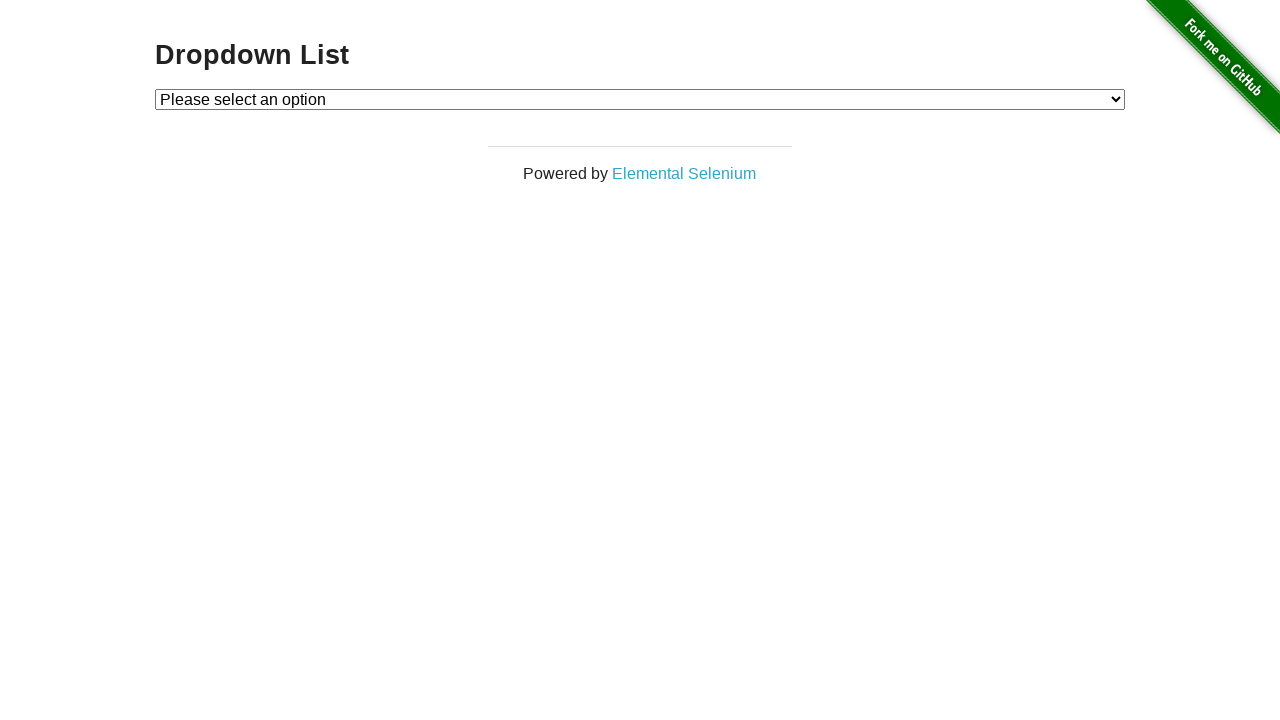

Selected 'Option 1' from dropdown by visible text on #dropdown
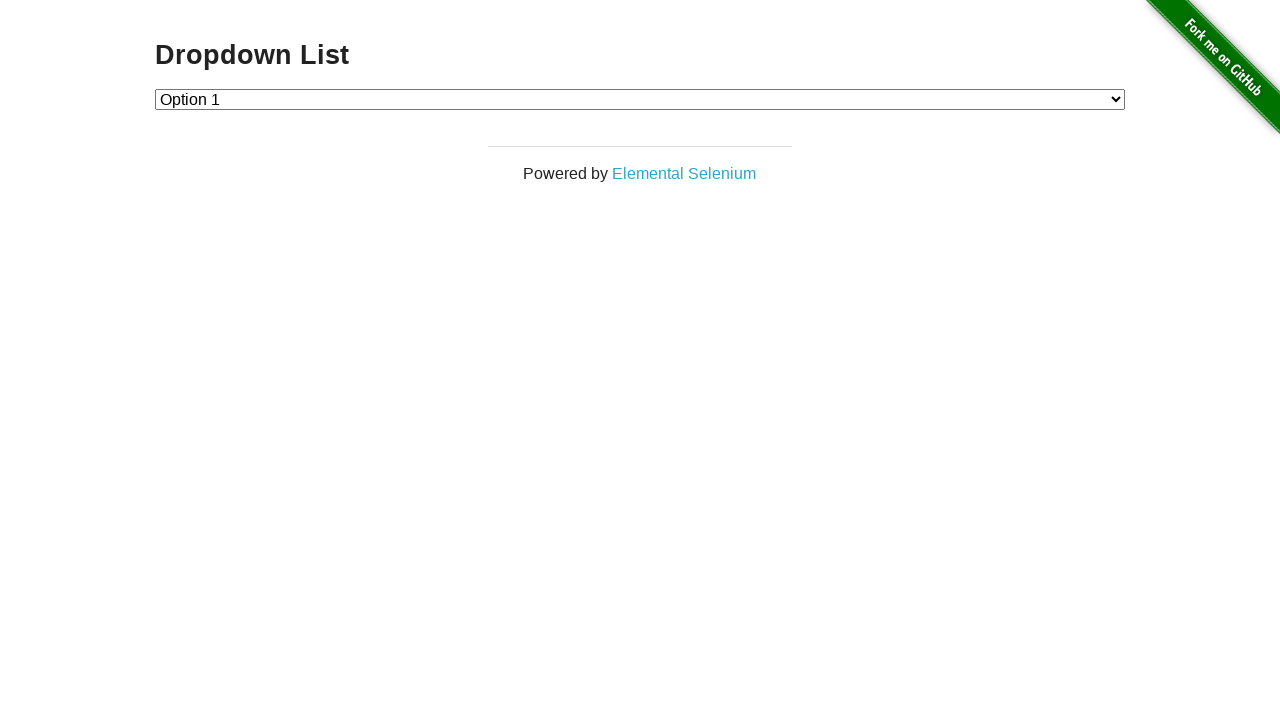

Selected 'Option 2' from dropdown by visible text on #dropdown
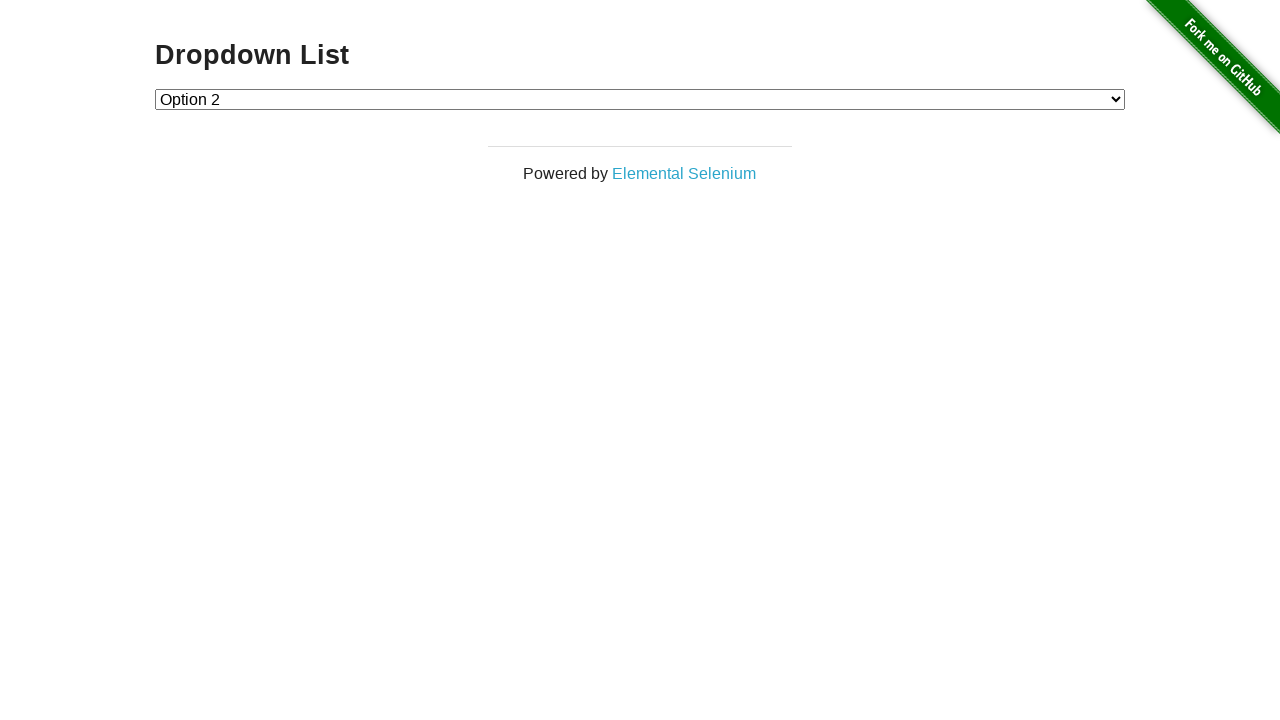

Selected option with value '1' from dropdown on #dropdown
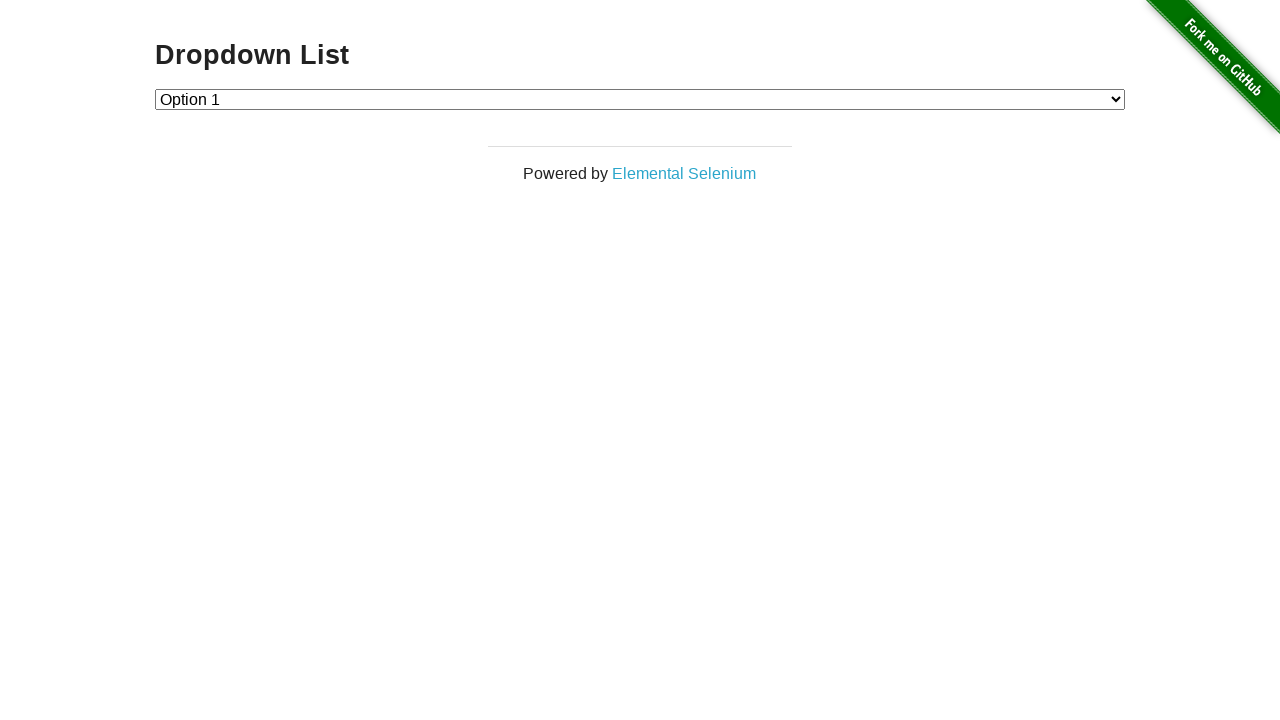

Selected option with value '2' from dropdown on #dropdown
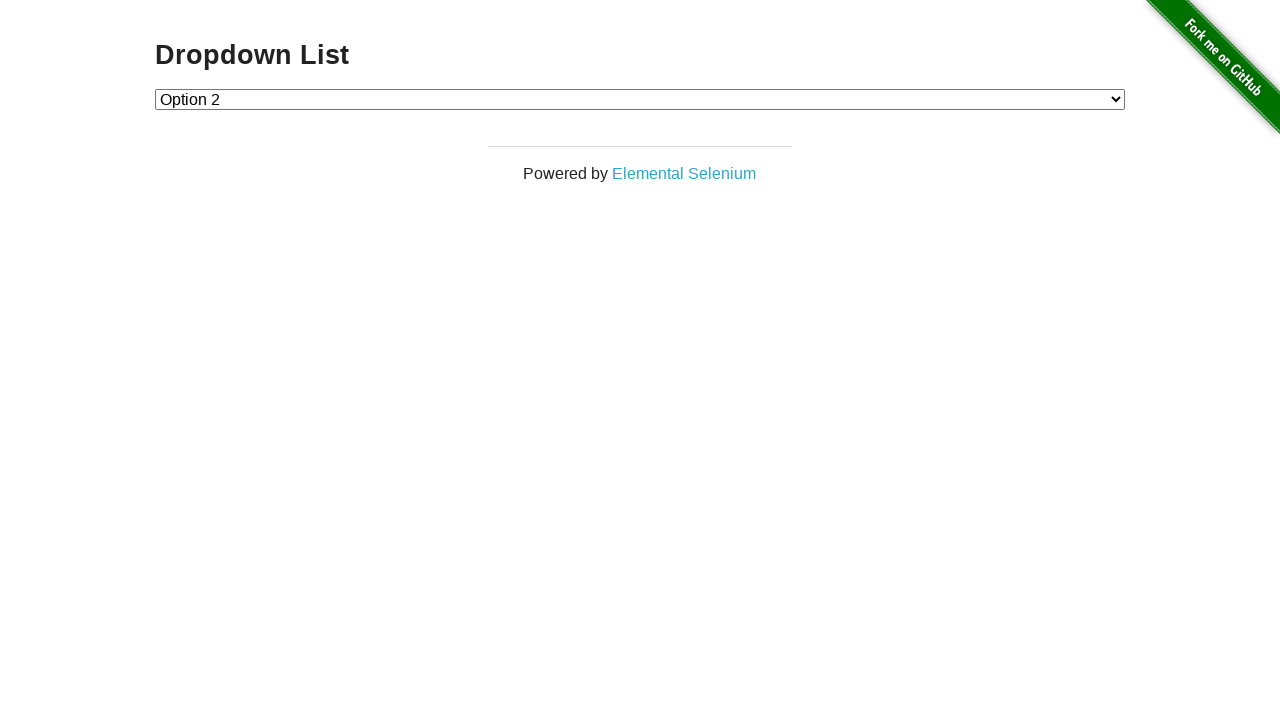

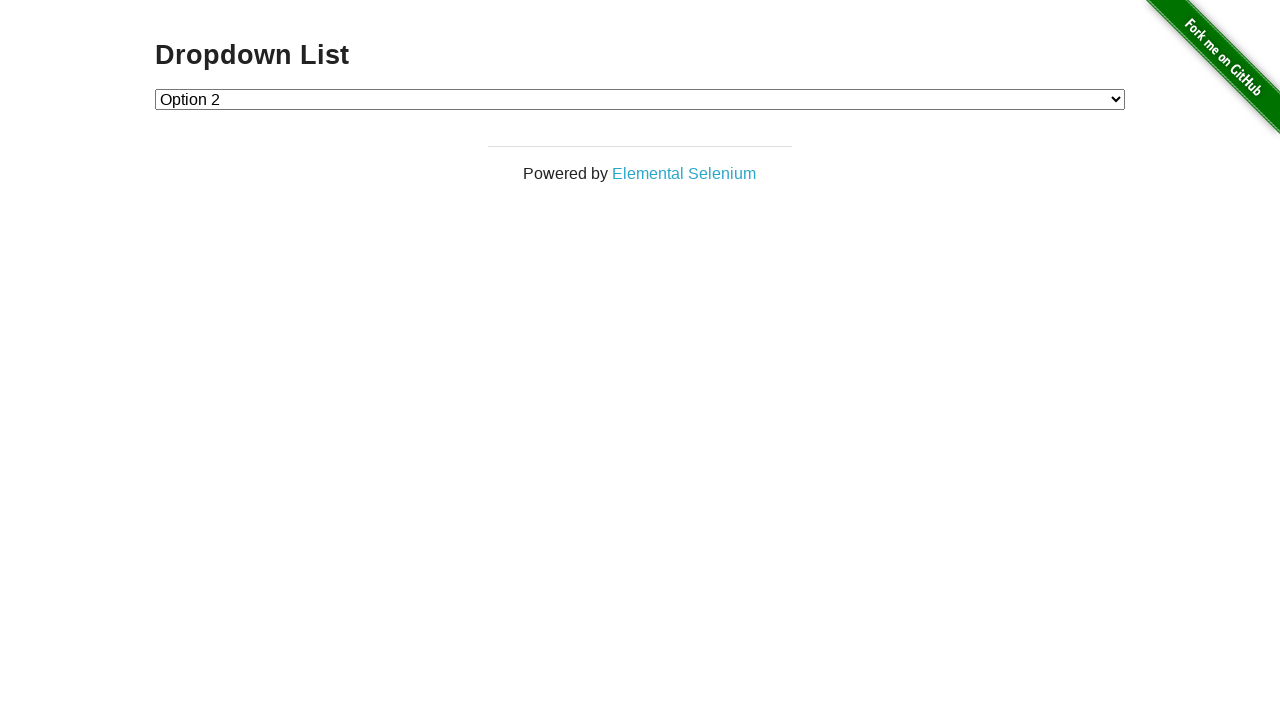